Tests checkbox validation by checking and unchecking checkboxes on the page

Starting URL: https://the-internet.herokuapp.com/checkboxes

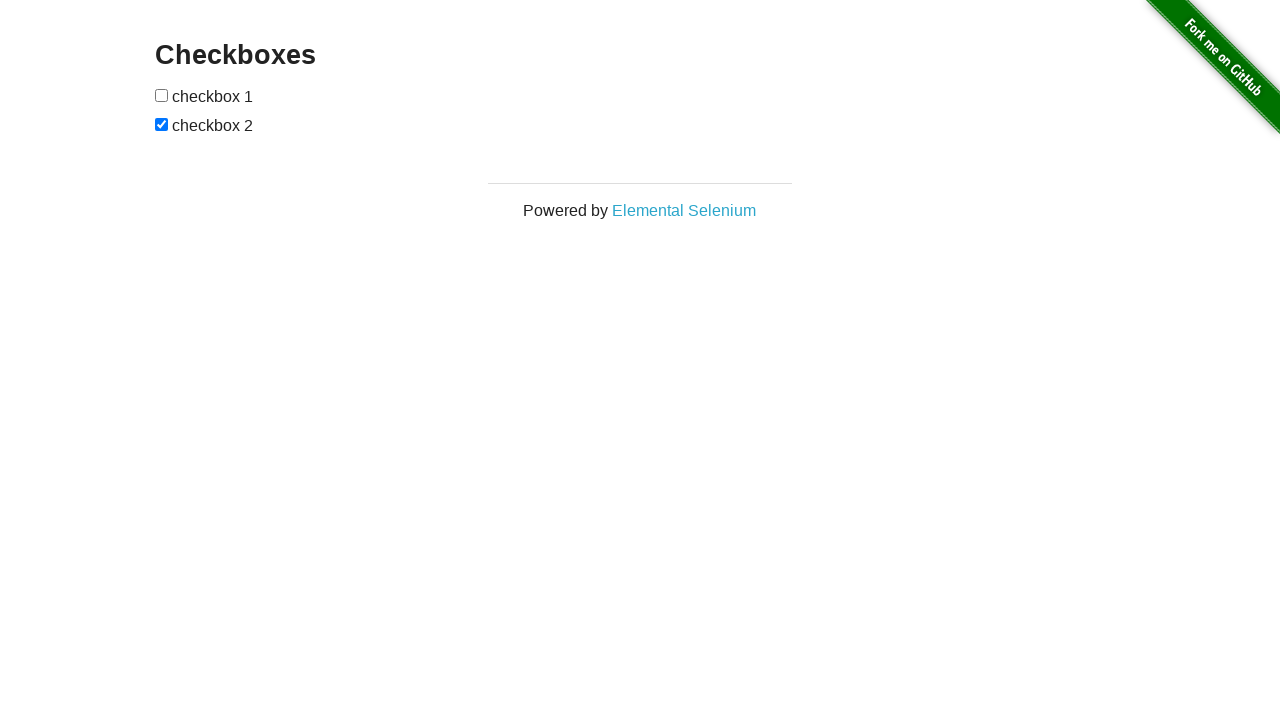

Located first checkbox element
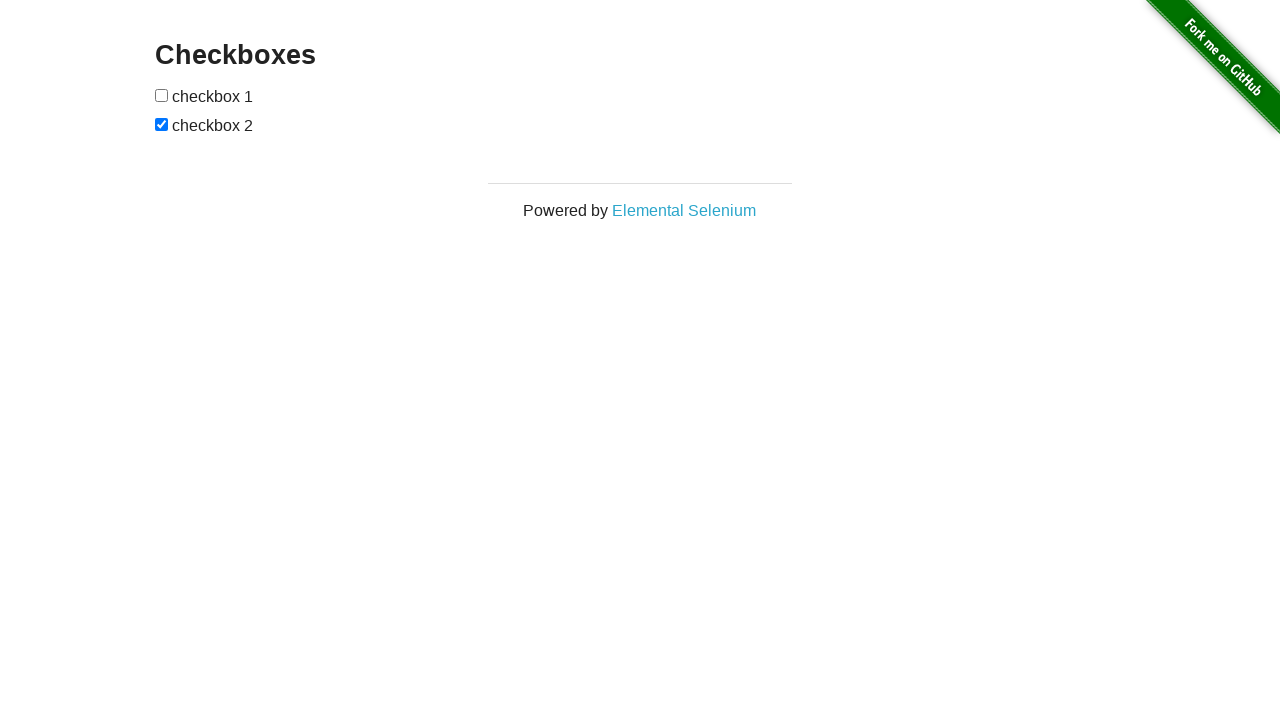

First checkbox was unchecked, clicked to check it at (162, 95) on (//form[@id='checkboxes']/input)[1]
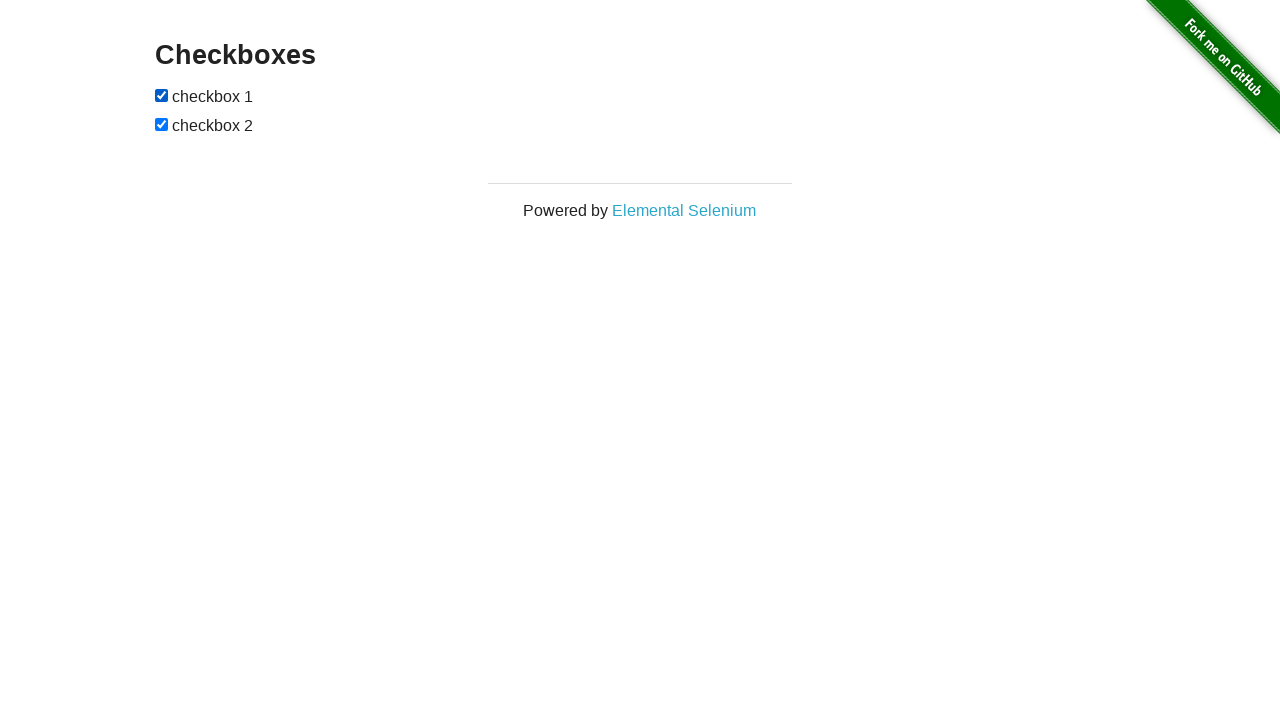

Located second checkbox element
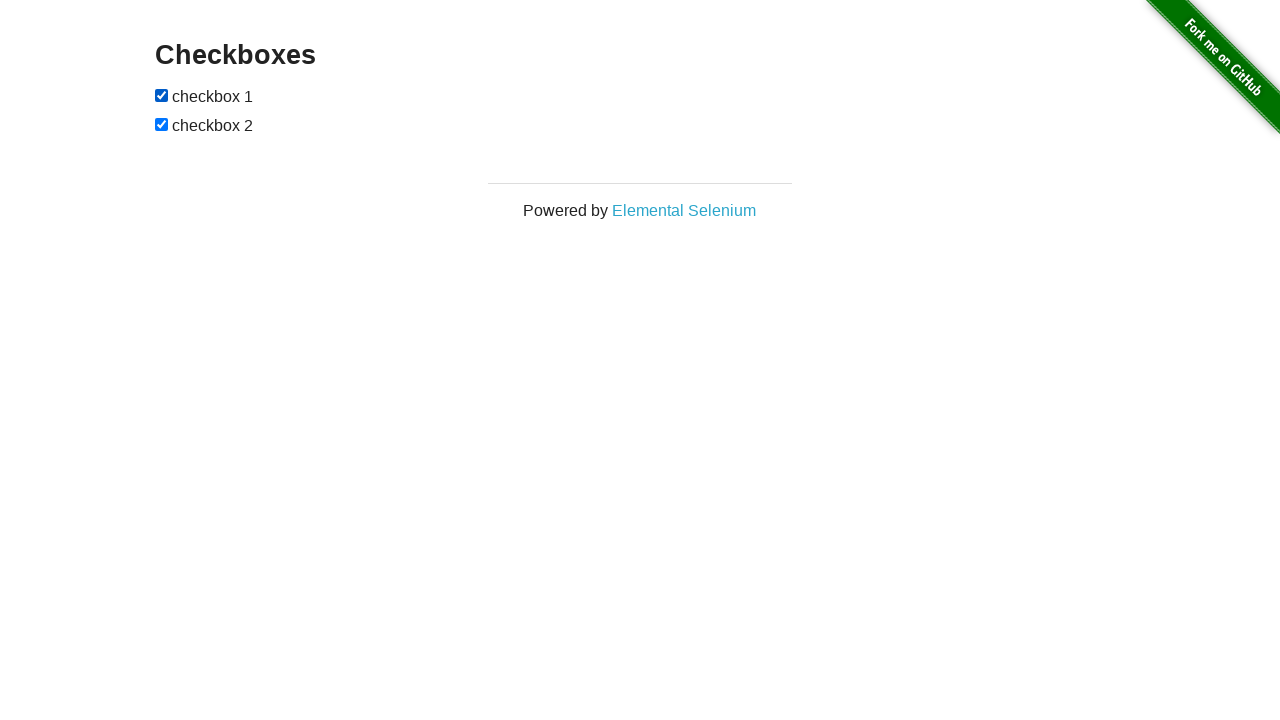

Second checkbox was checked, clicked to uncheck it at (162, 124) on (//form[@id='checkboxes']/input)[2]
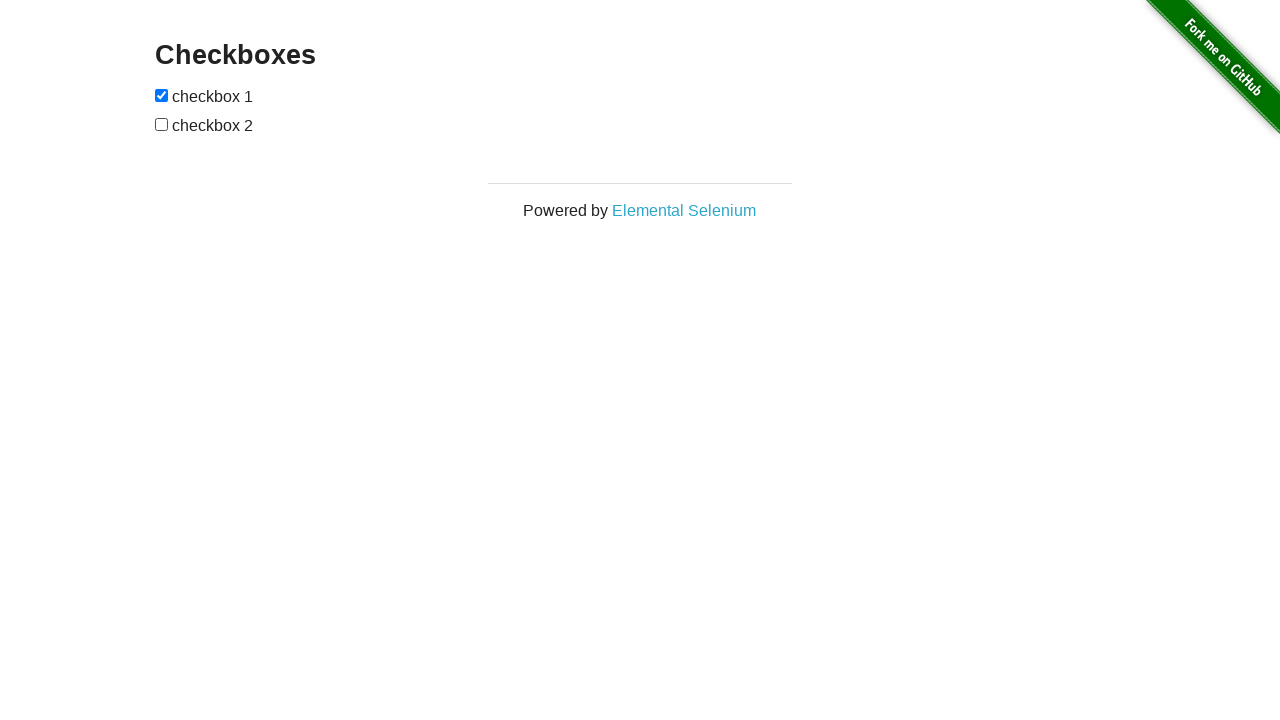

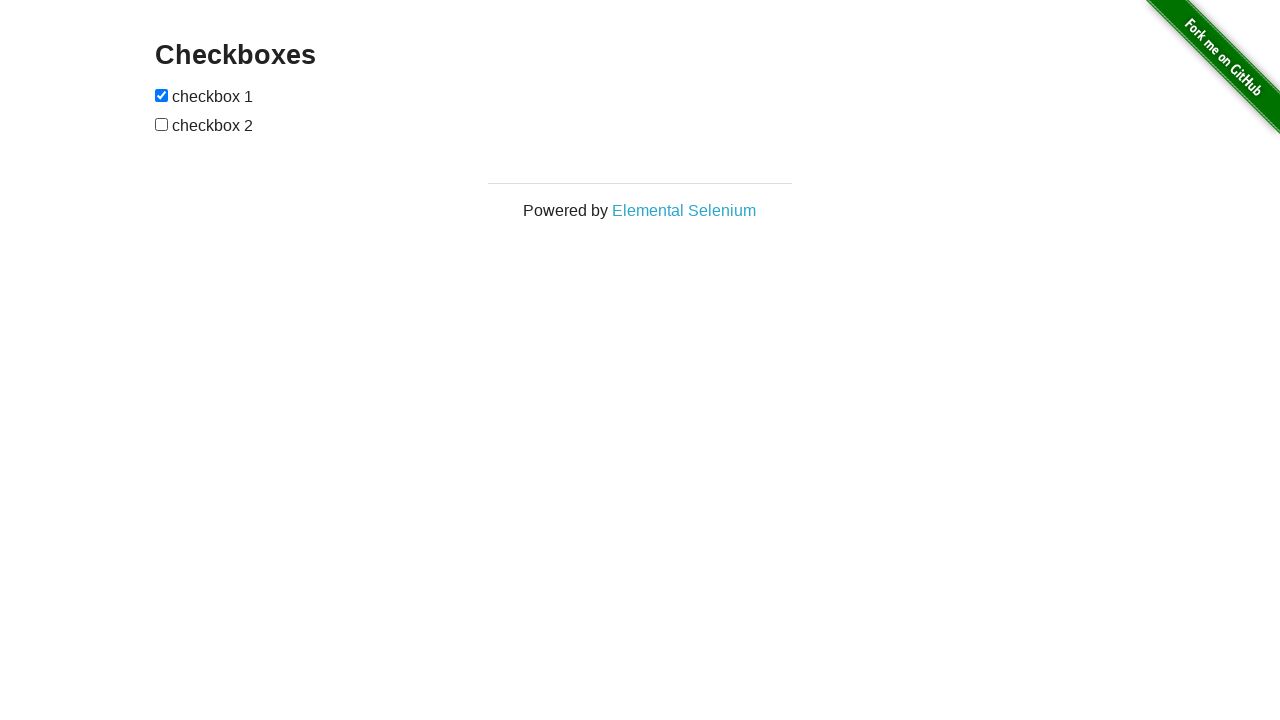